Tests a registration form by filling in first name, last name, and email fields, then submitting and verifying successful registration message

Starting URL: http://suninjuly.github.io/registration1.html

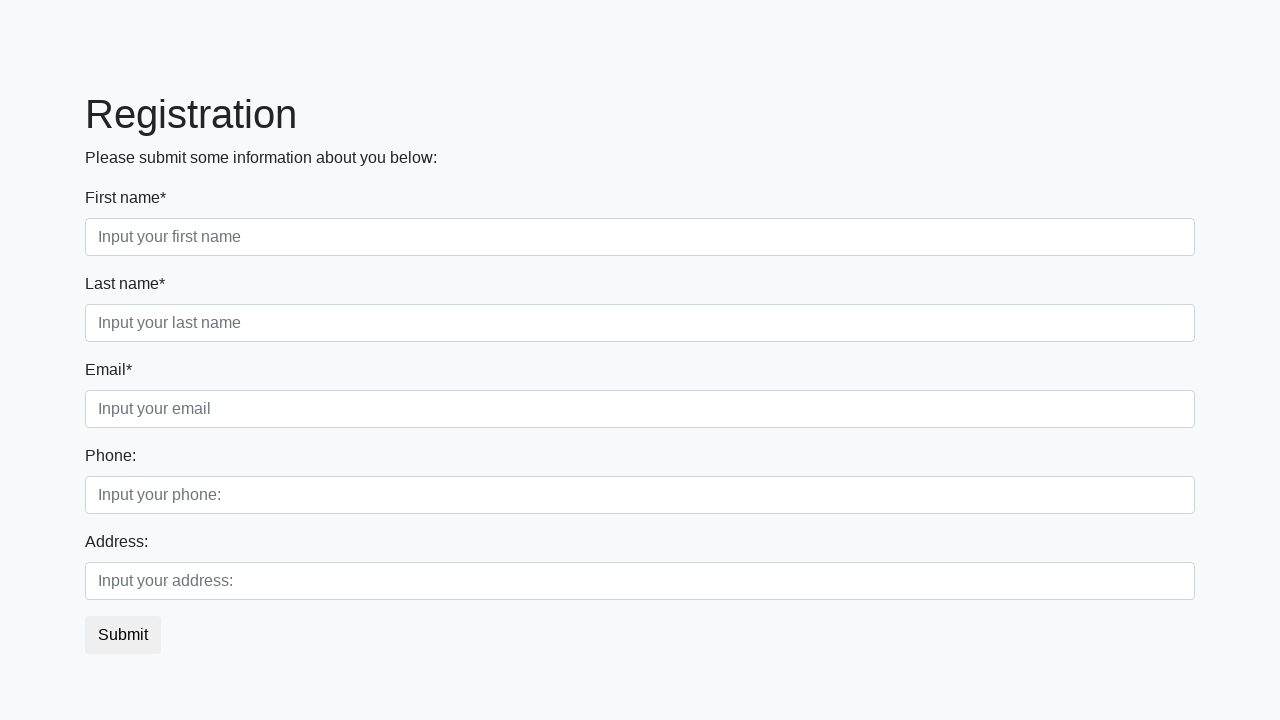

Filled first name field with 'Bohdan' on body > div > form > div.first_block > div.form-group.first_class > input
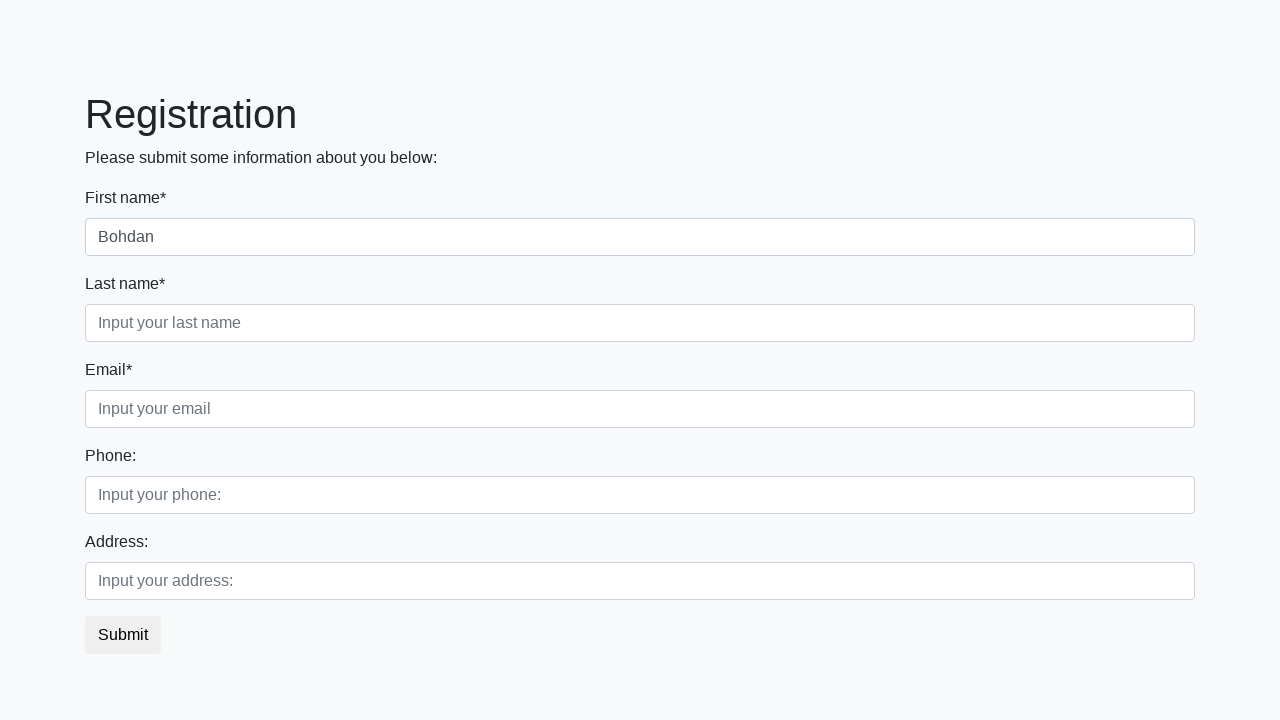

Filled last name field with 'QA' on body > div > form > div.first_block > div.form-group.second_class > input
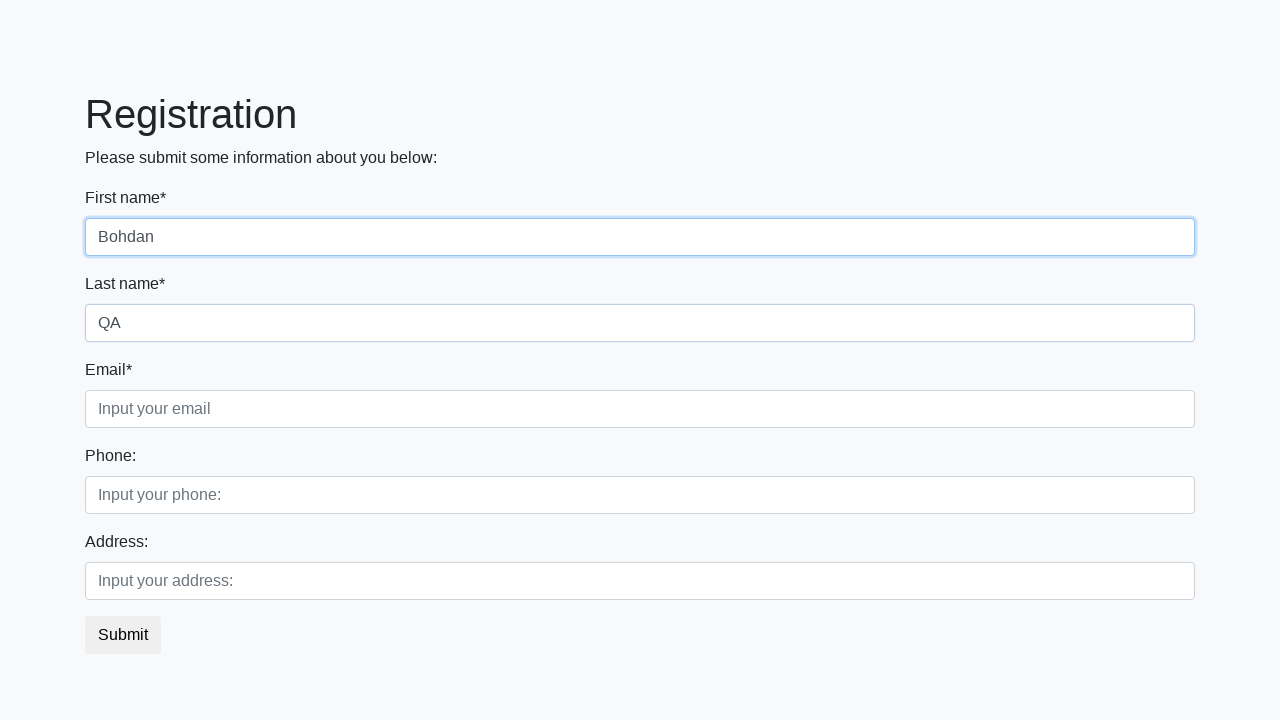

Filled email field with 'testuser@example.com' on body > div > form > div.first_block > div.form-group.third_class > input
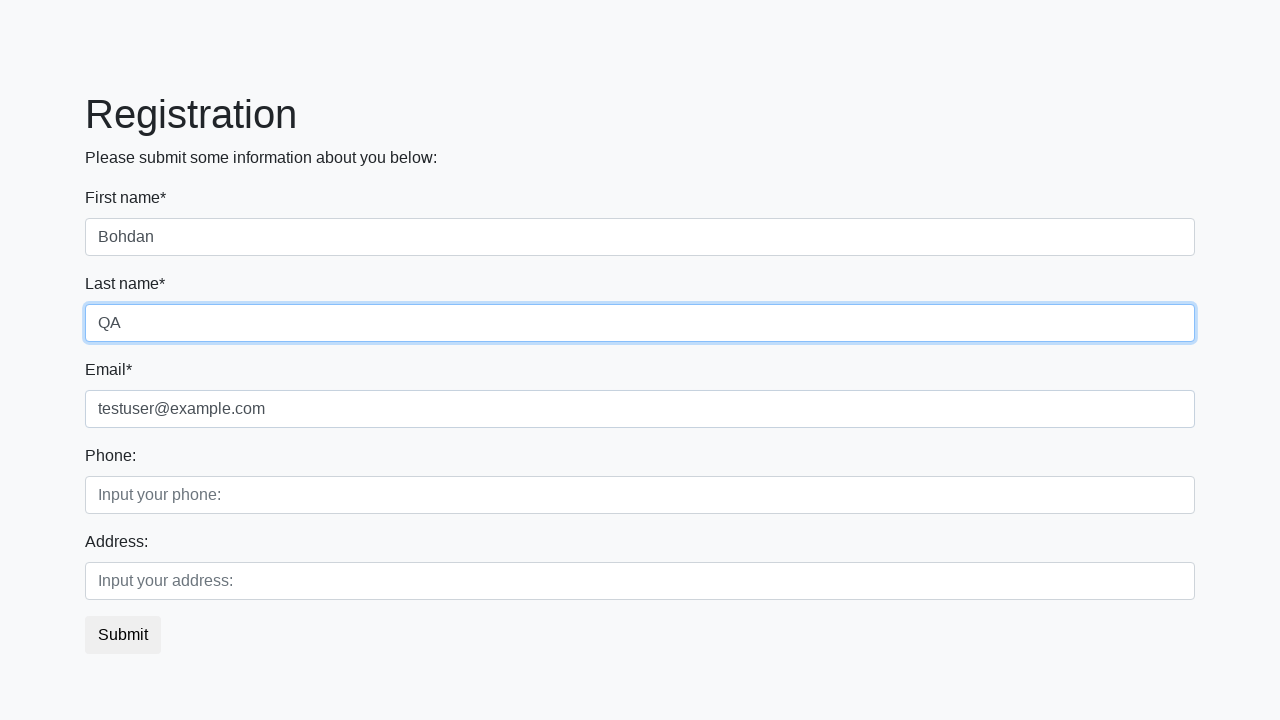

Clicked submit button to register at (123, 635) on body > div > form > button
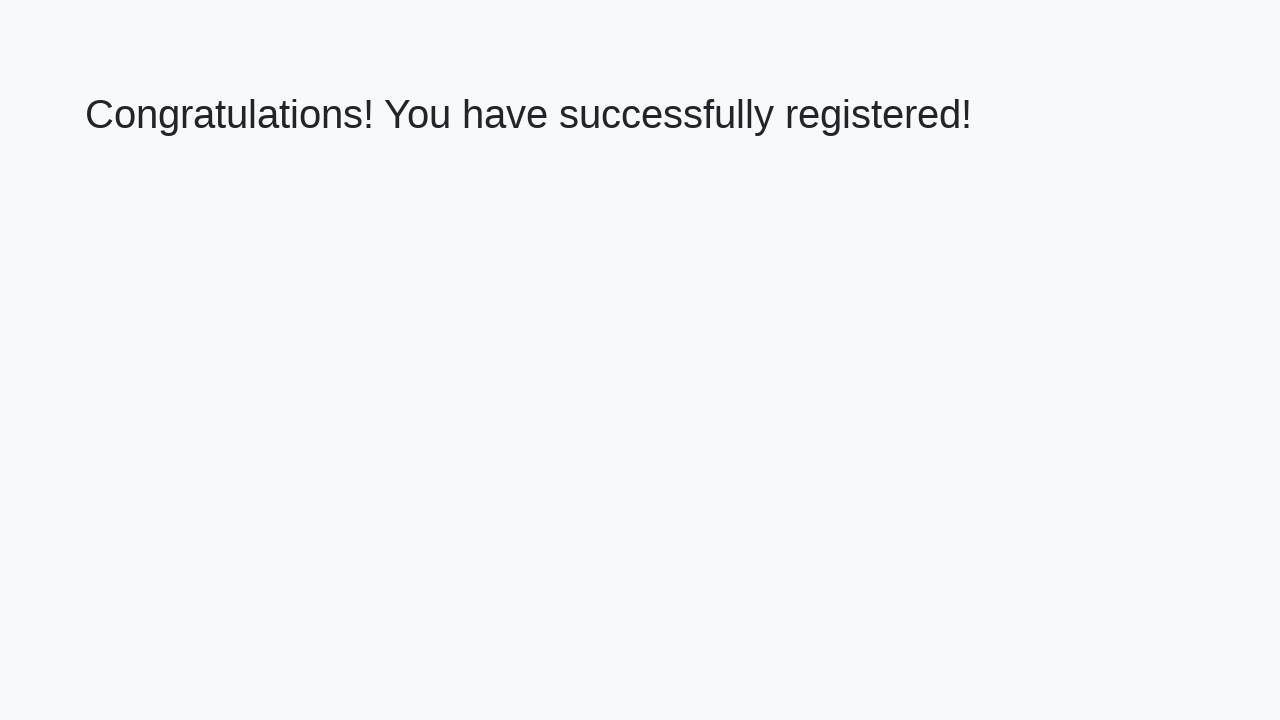

Success message element loaded
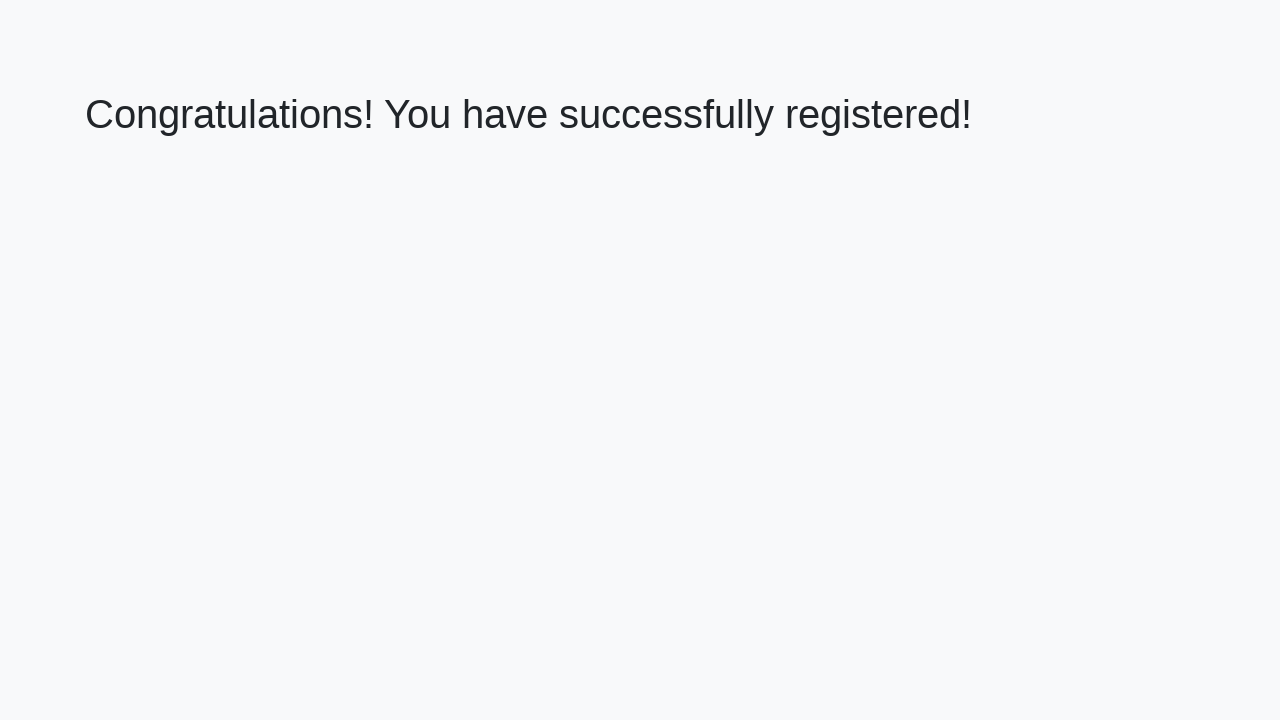

Extracted success message text
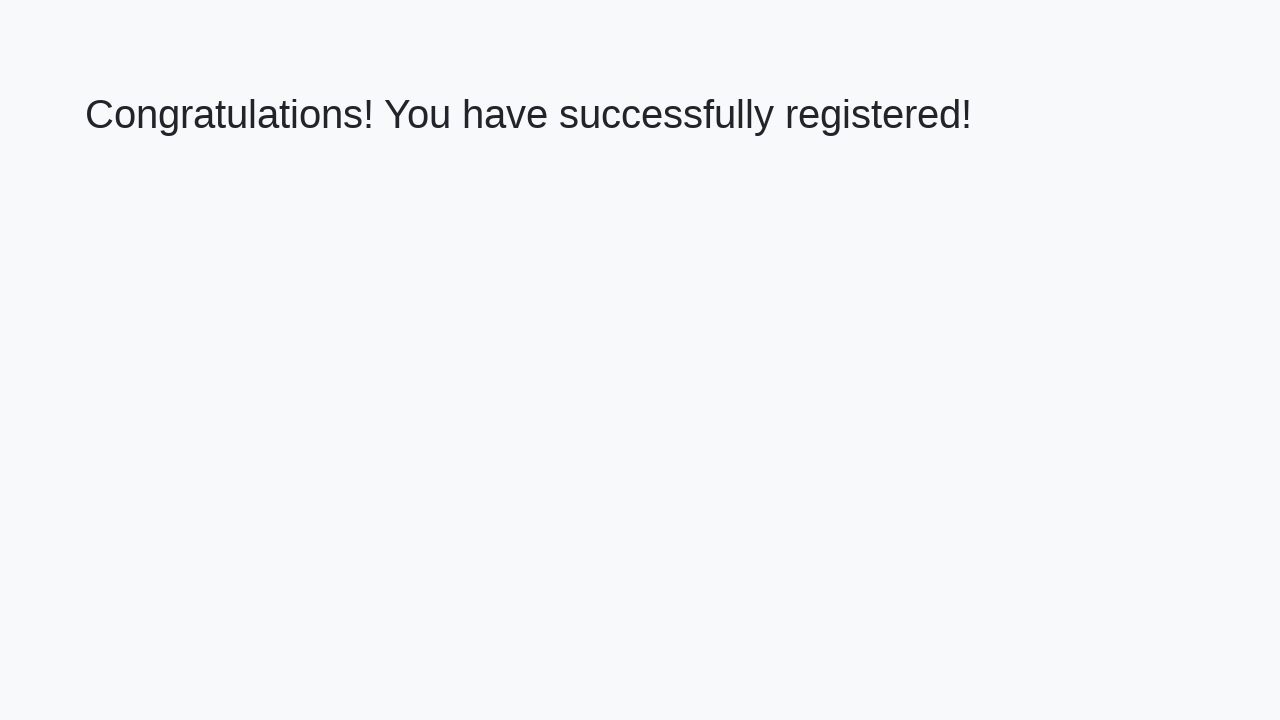

Verified successful registration message
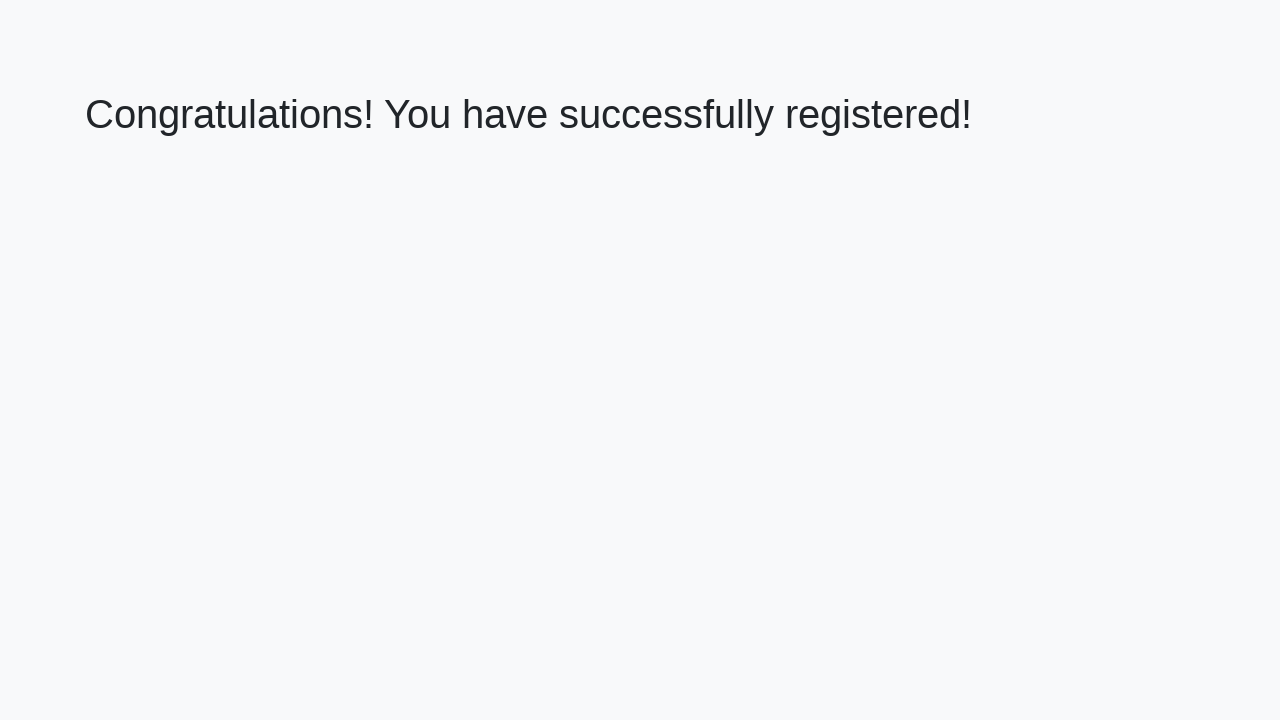

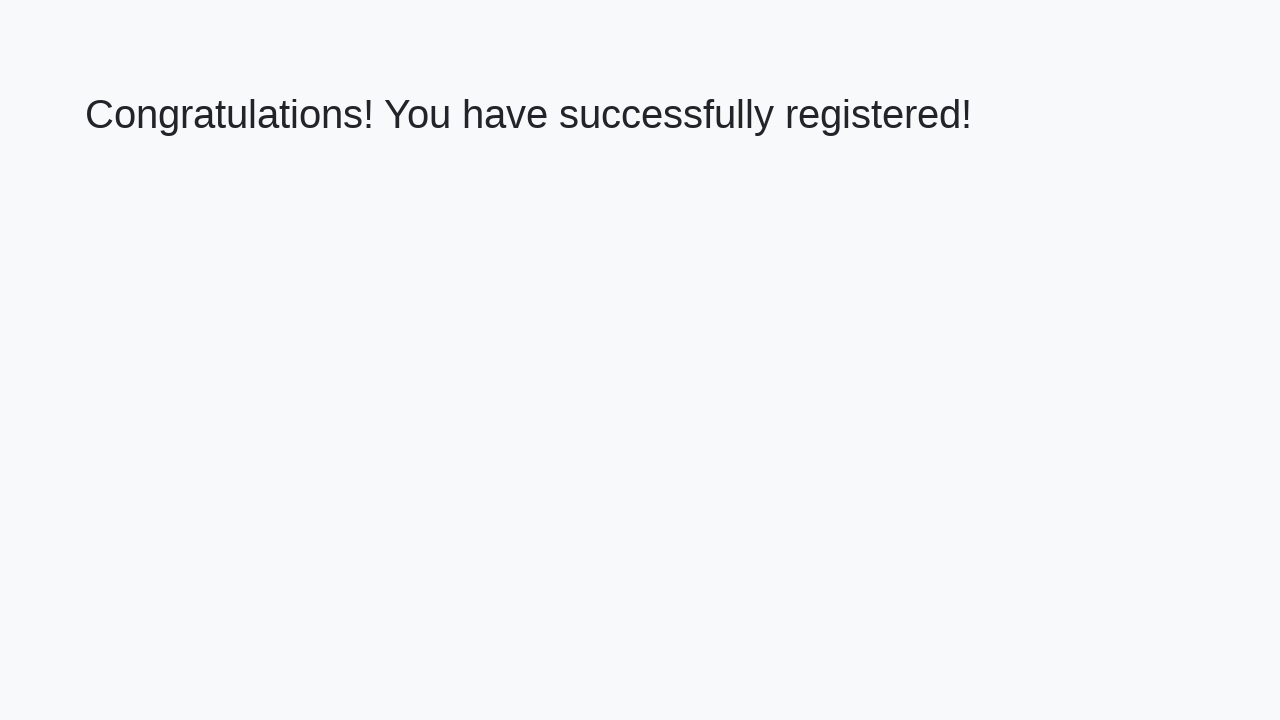